Tests the search functionality on BizimToptan website by searching for a product

Starting URL: https://www.bizimtoptan.com.tr/

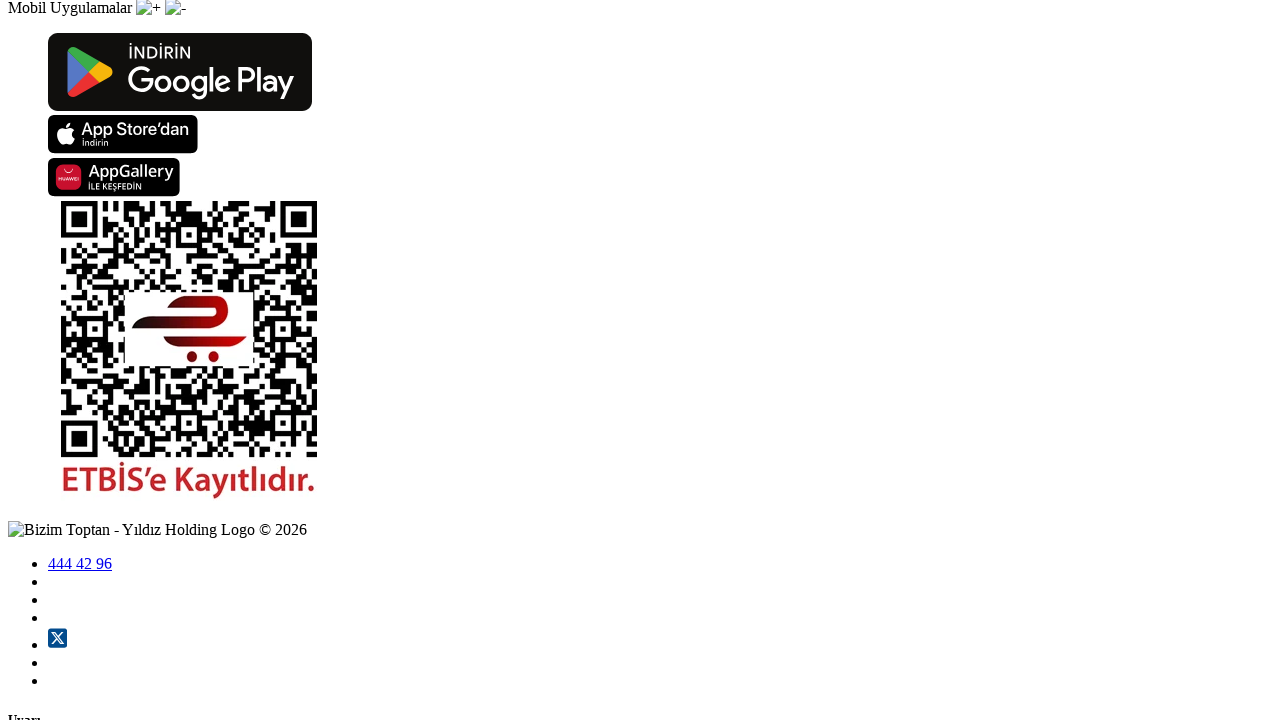

Filled search field with 'Komili Ayçiçek Yağı 4 L' on #small-searchterms
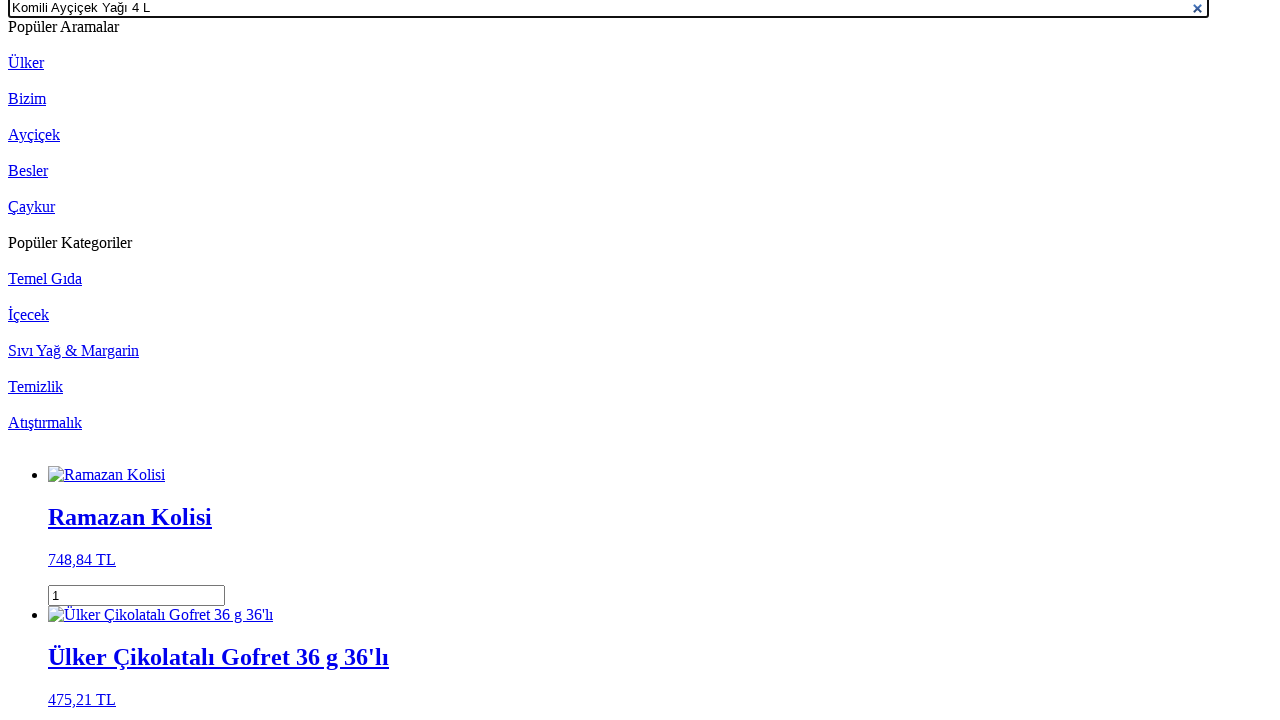

Clicked search submit button at (212, 360) on #search-submit
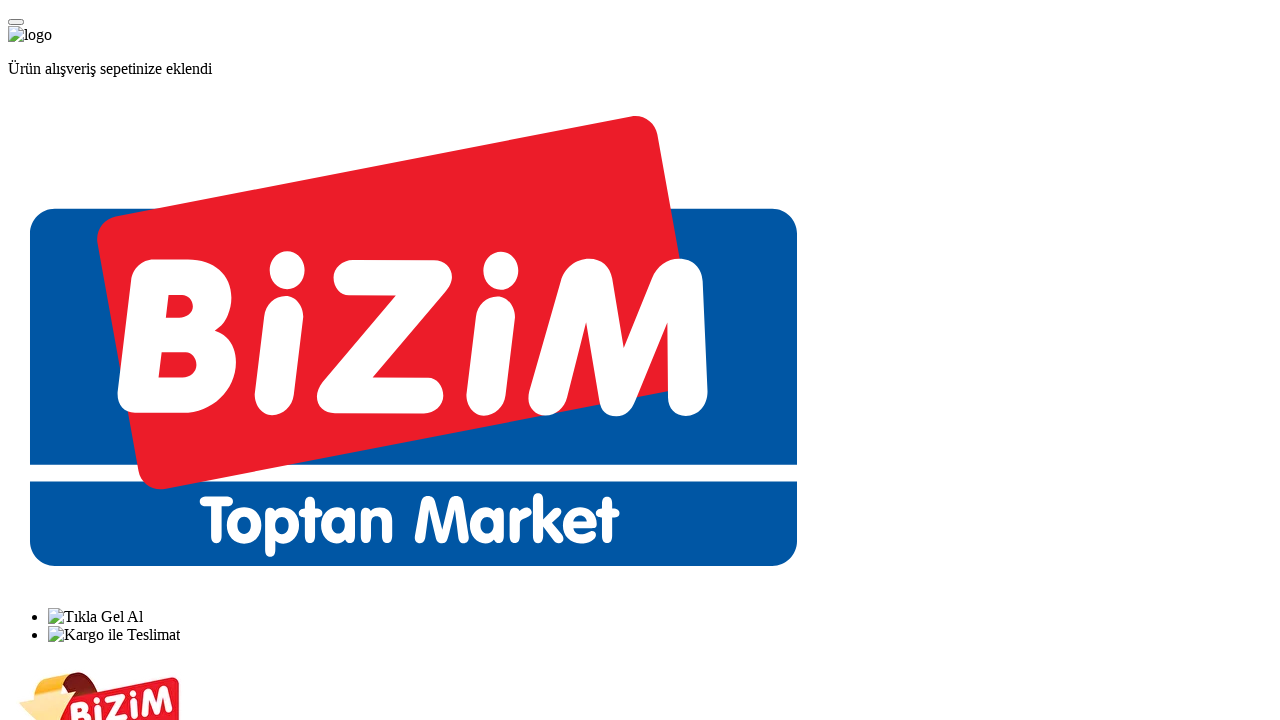

Search results loaded successfully
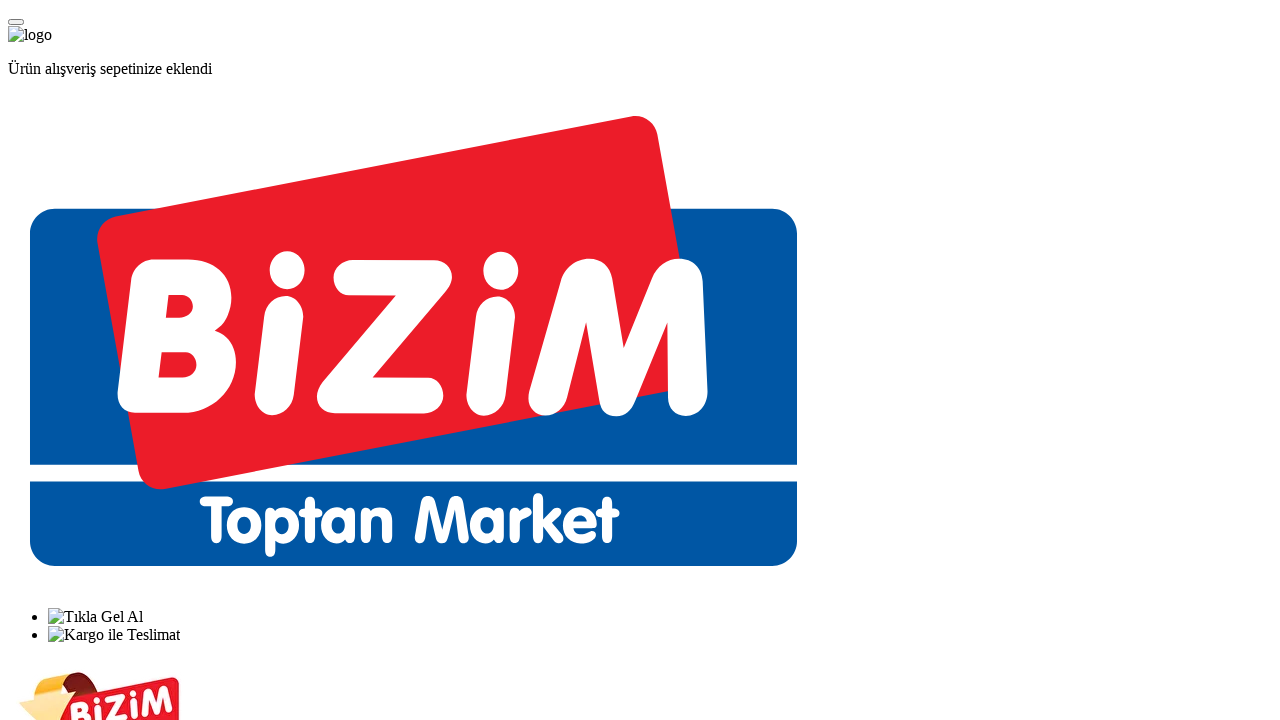

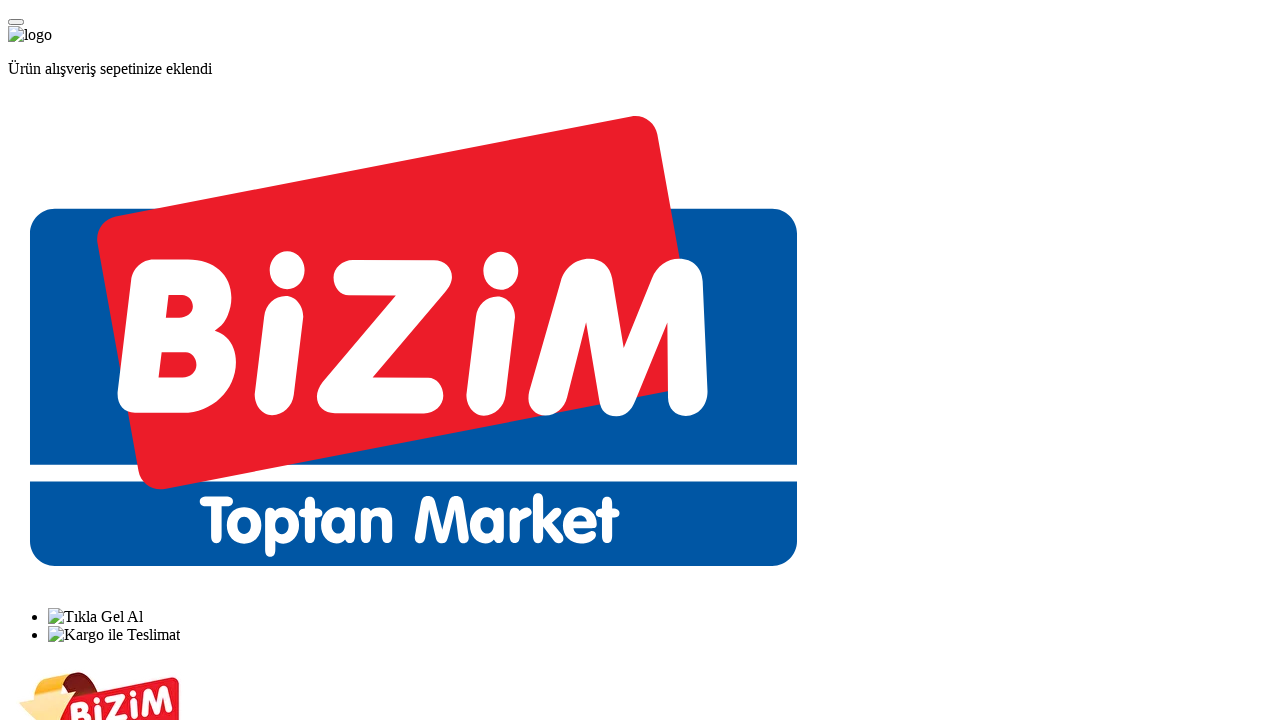